Tests alert popup handling by triggering an alert and accepting it

Starting URL: https://demoqa.com/alerts

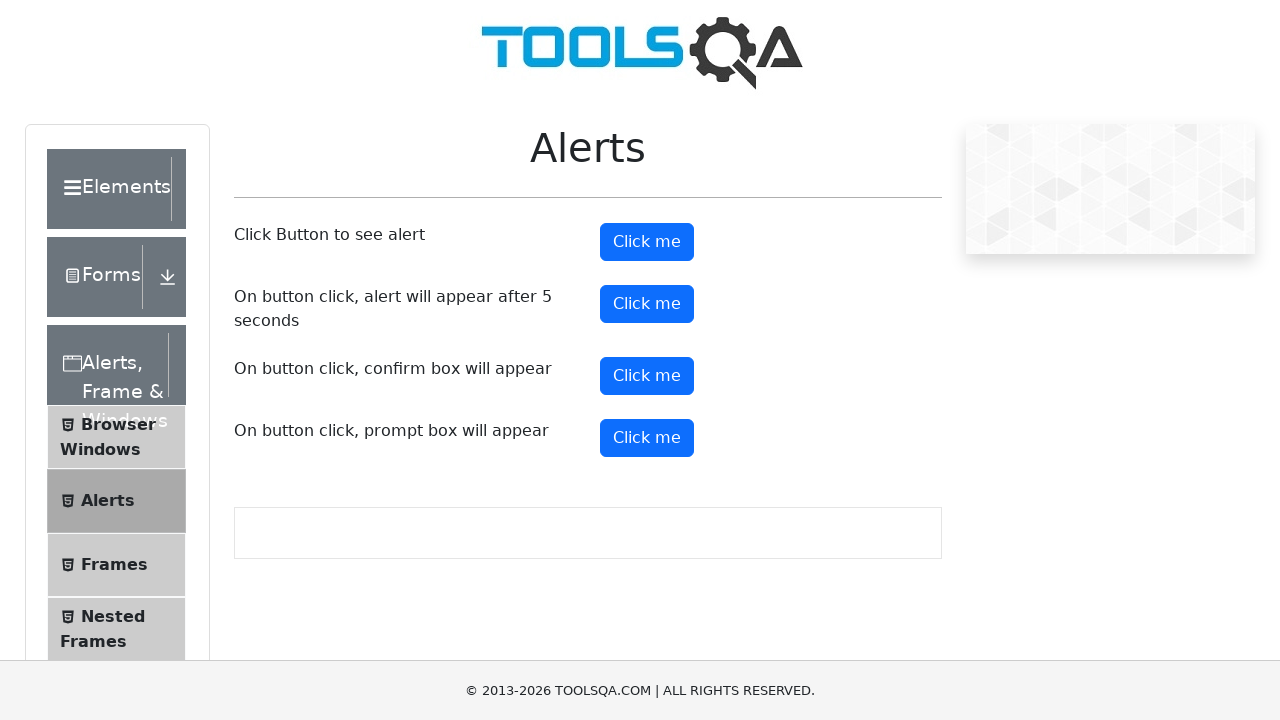

Clicked alert button to trigger popup at (647, 242) on #alertButton
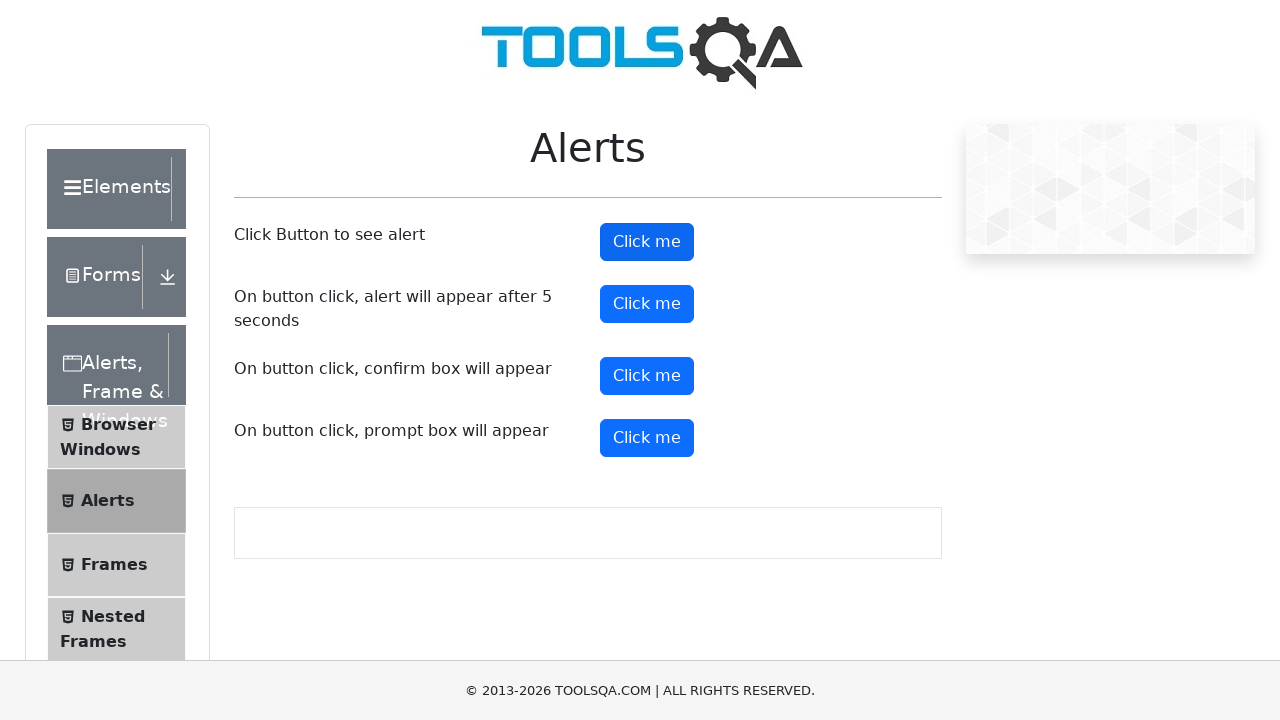

Set up dialog handler to accept alert popup
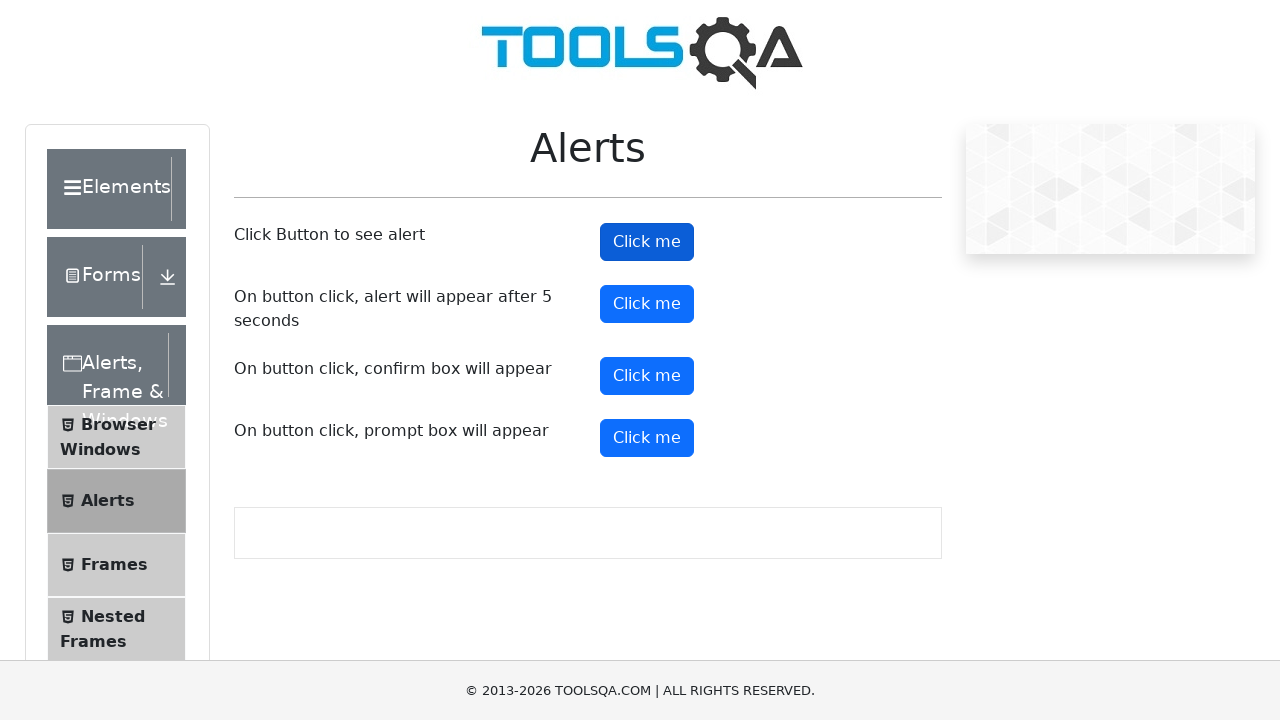

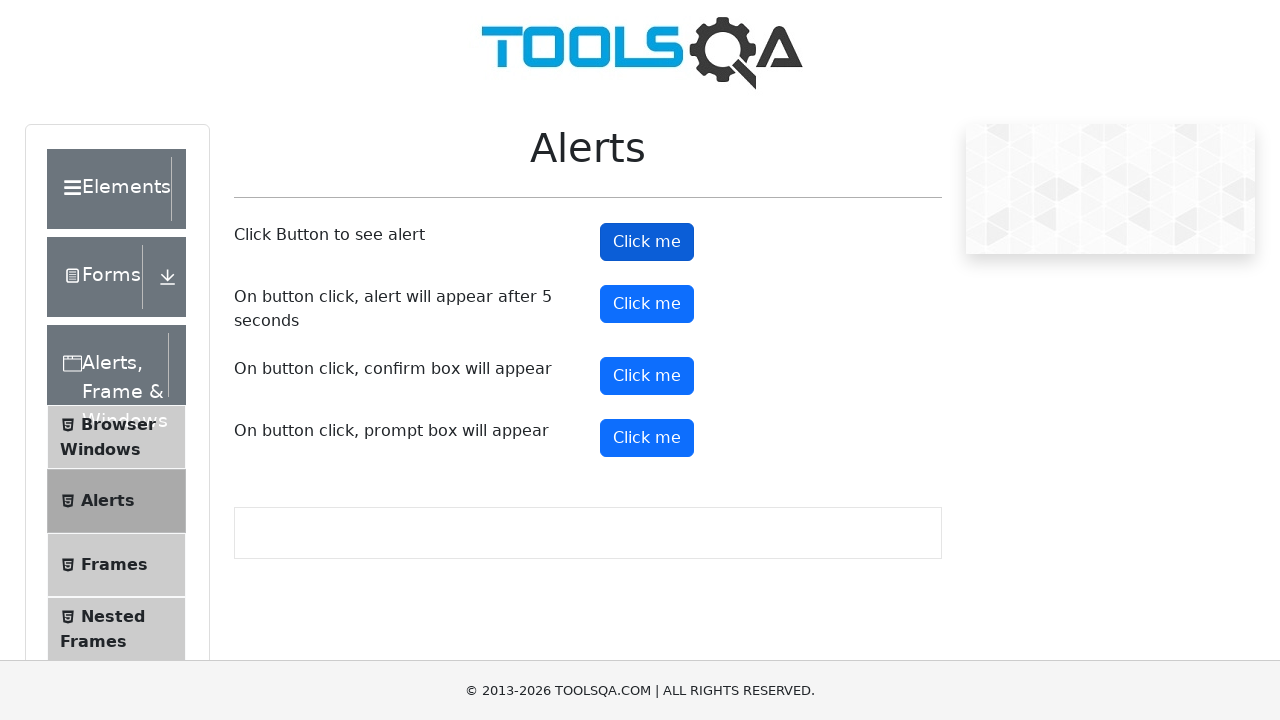